Tests password reset functionality by clicking the forgot password link and then the reset password button

Starting URL: https://rahulshettyacademy.com/locatorspractice/

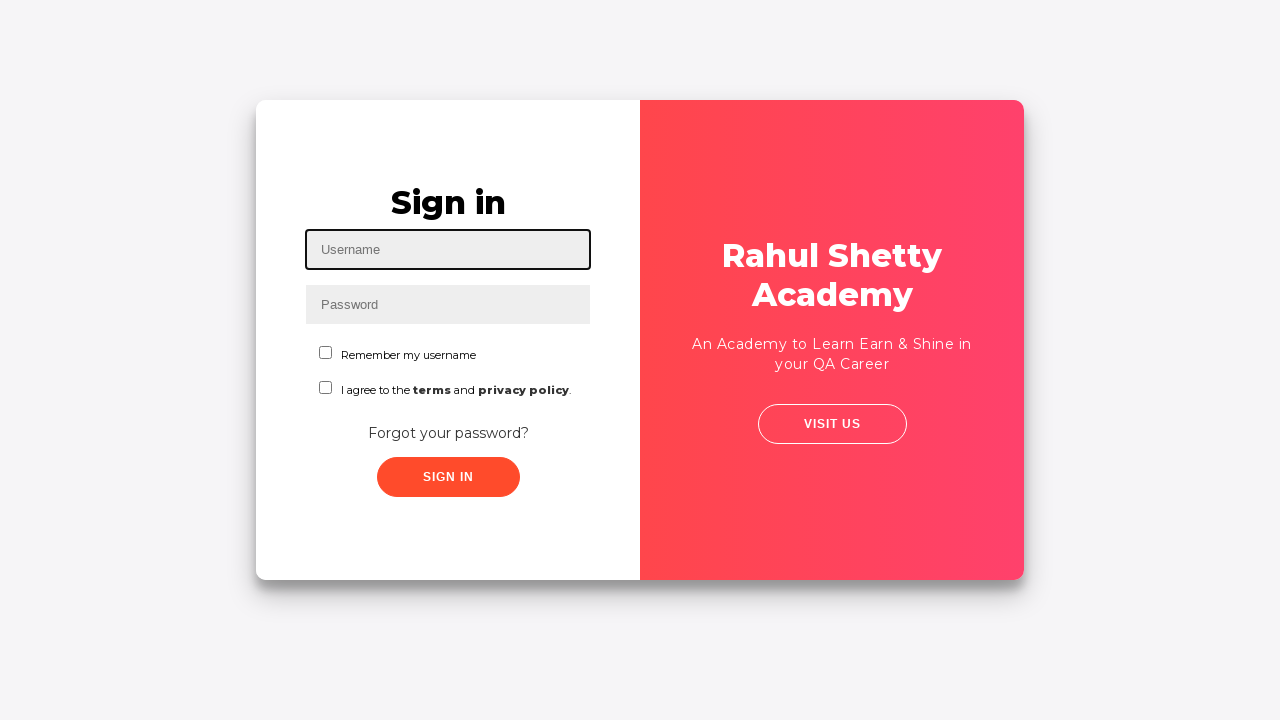

Clicked 'Forgot your password?' link at (448, 433) on text='Forgot your password?'
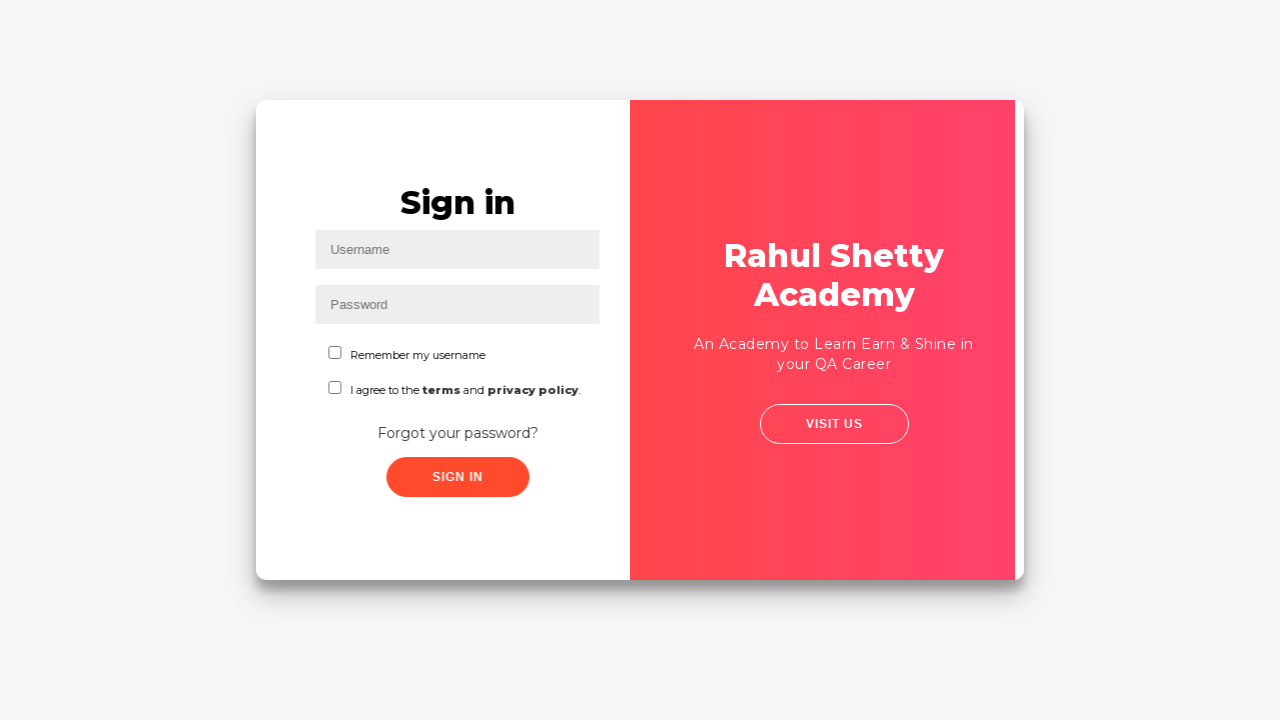

Waited for slide transition to complete
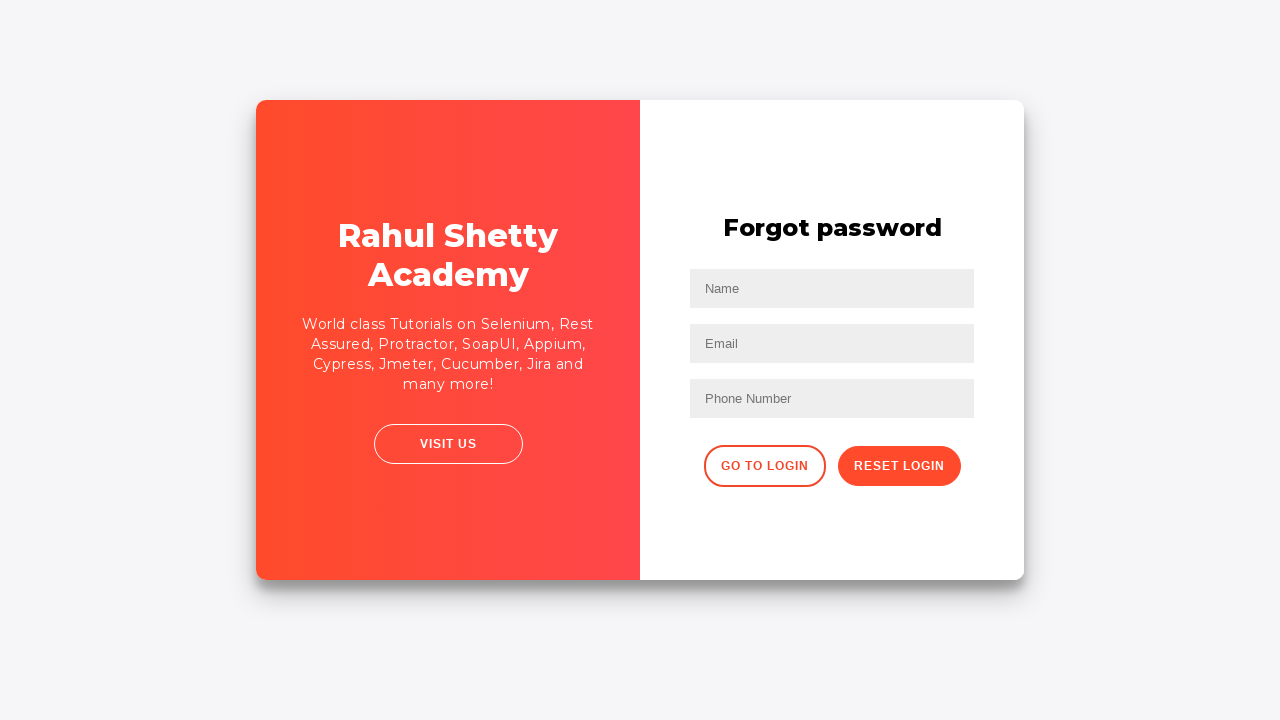

Clicked reset password button at (899, 466) on .reset-pwd-btn
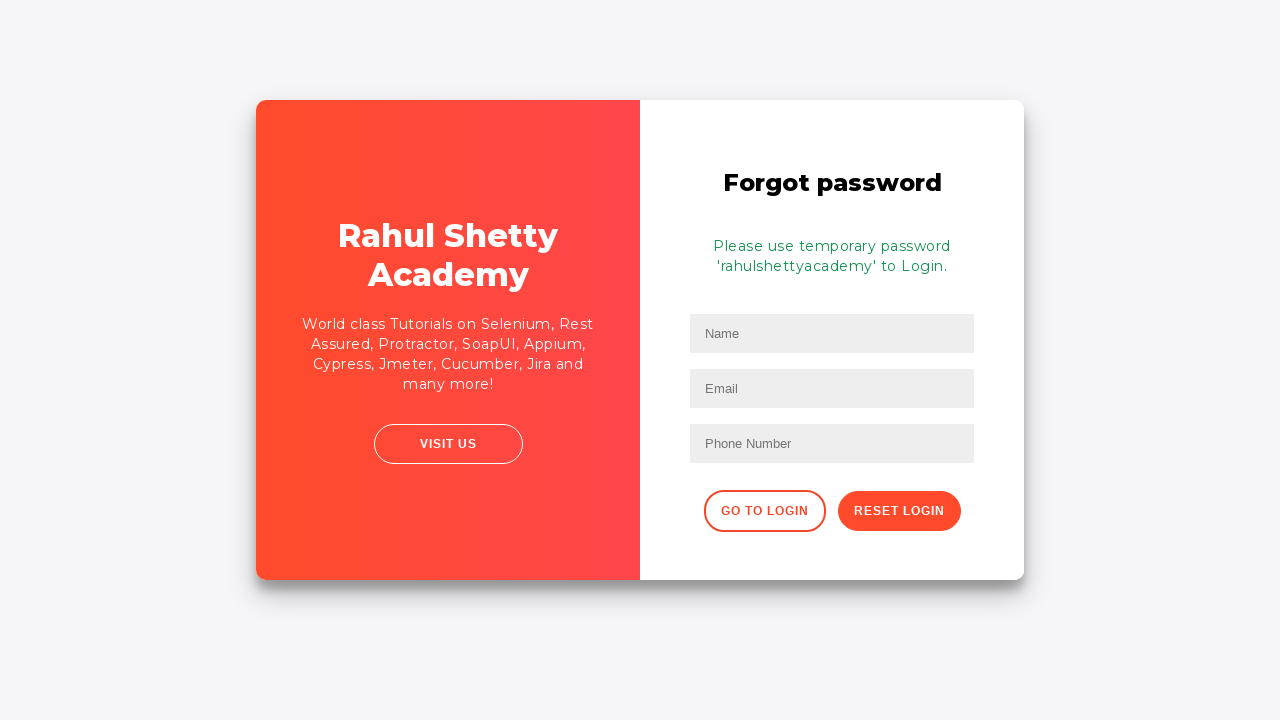

Retrieved info message text: Please use temporary password 'rahulshettyacademy' to Login. 
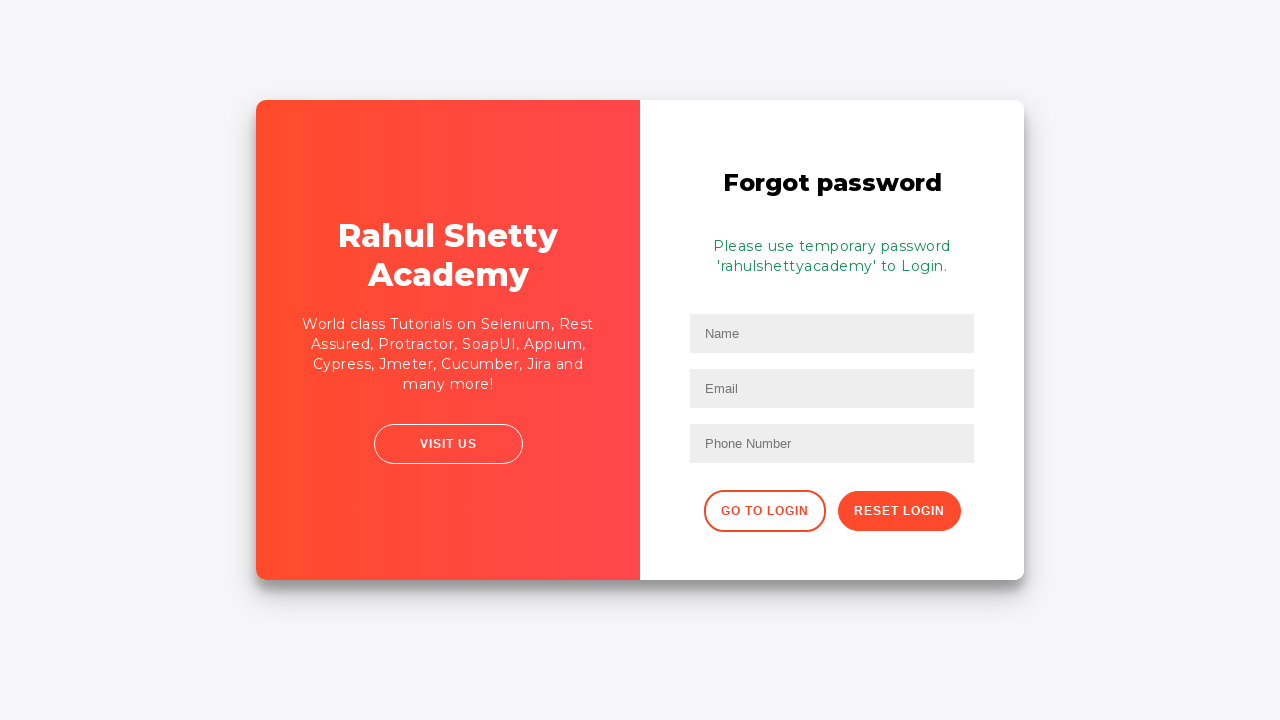

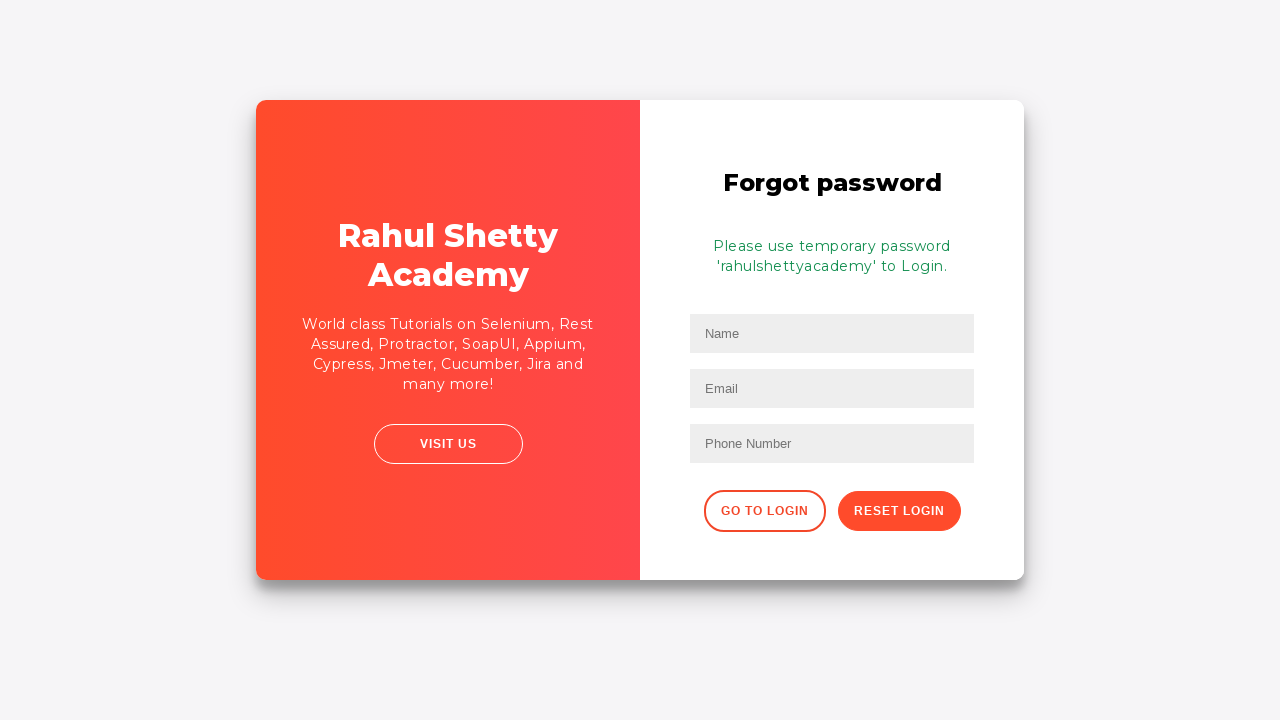